Tests JavaScript alert and confirm dialog handling by filling a name field, triggering an alert and accepting it, then triggering a confirm dialog and dismissing it.

Starting URL: https://rahulshettyacademy.com/AutomationPractice/

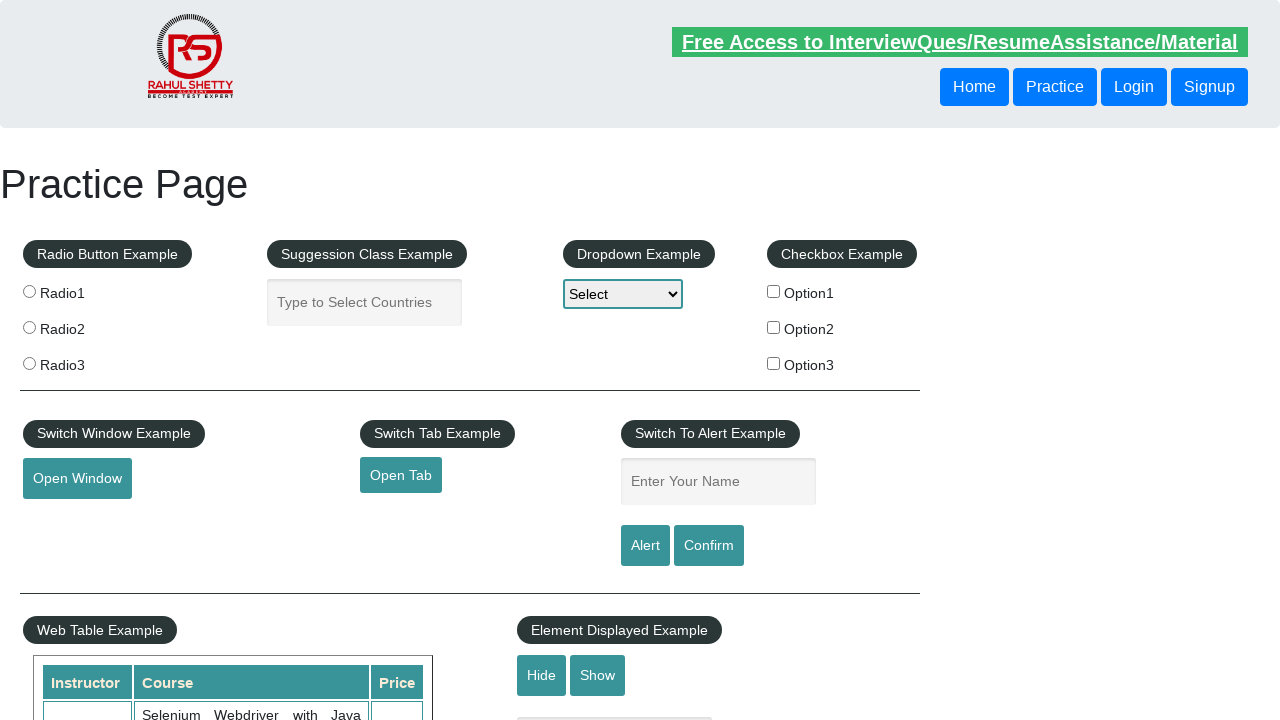

Filled name field with 'saritha' on #name
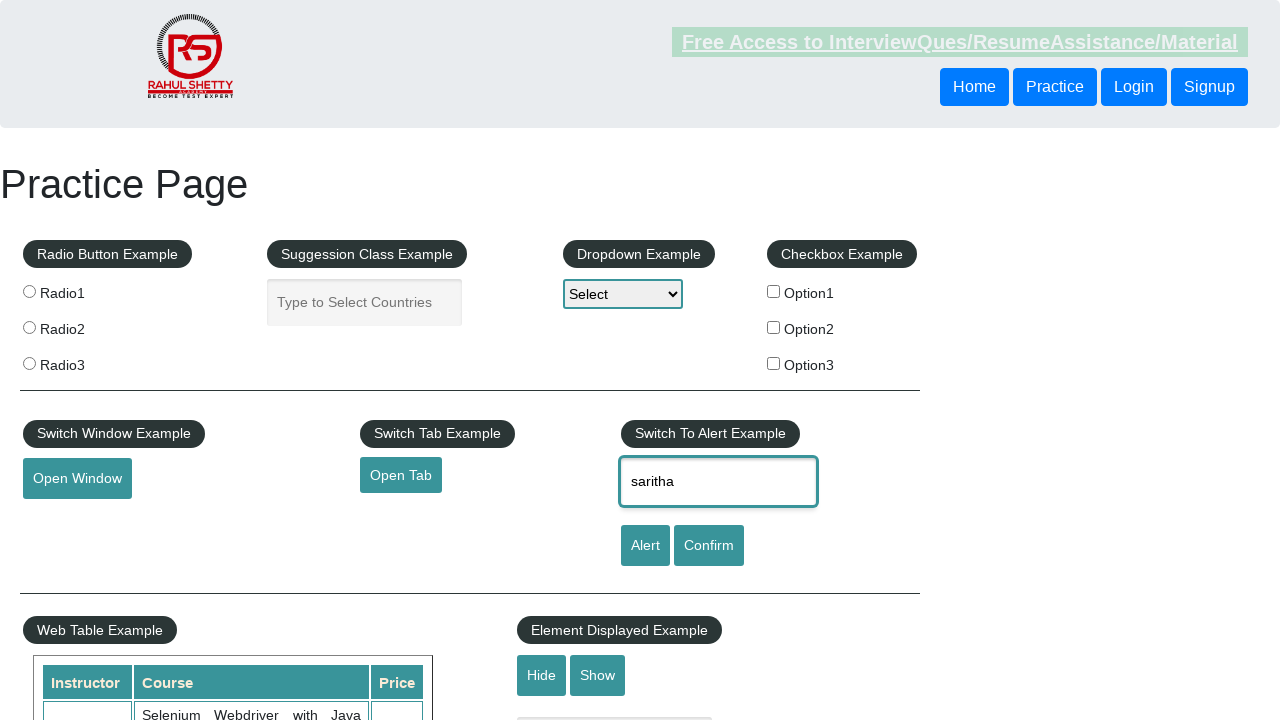

Clicked alert button to trigger JavaScript alert at (645, 546) on input[id='alertbtn']
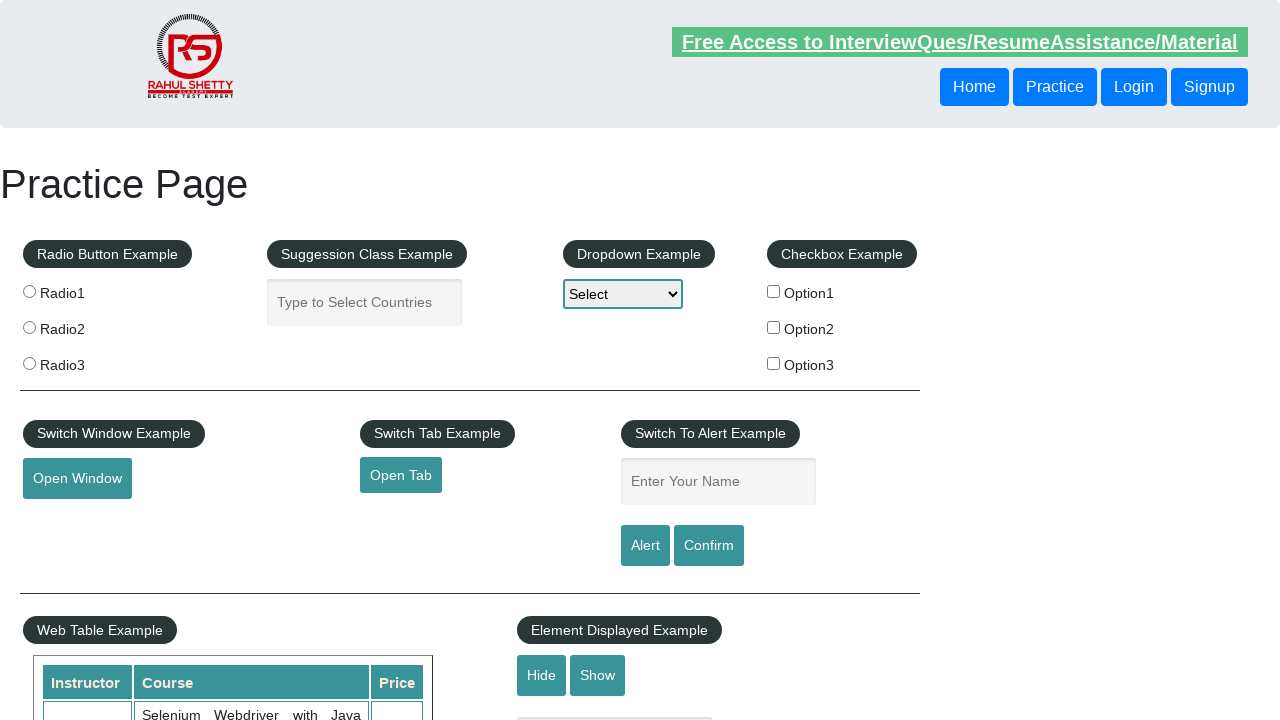

Accepted JavaScript alert dialog
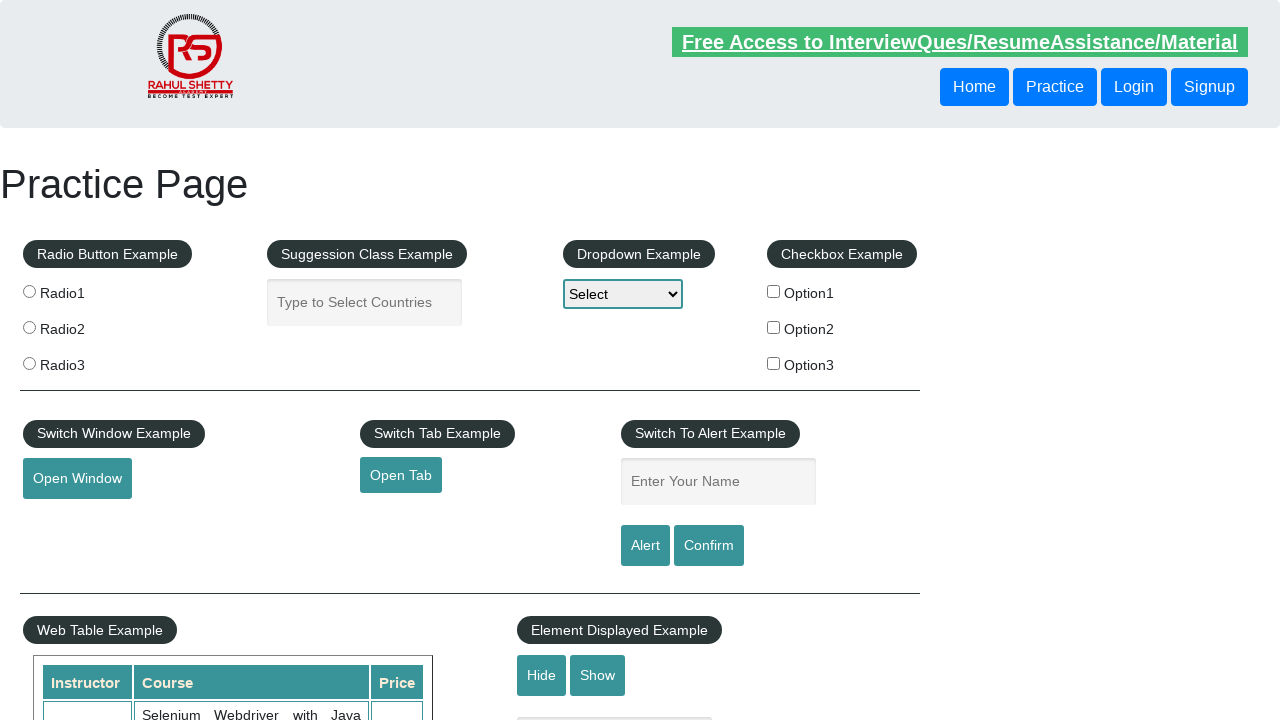

Waited 500ms for alert processing
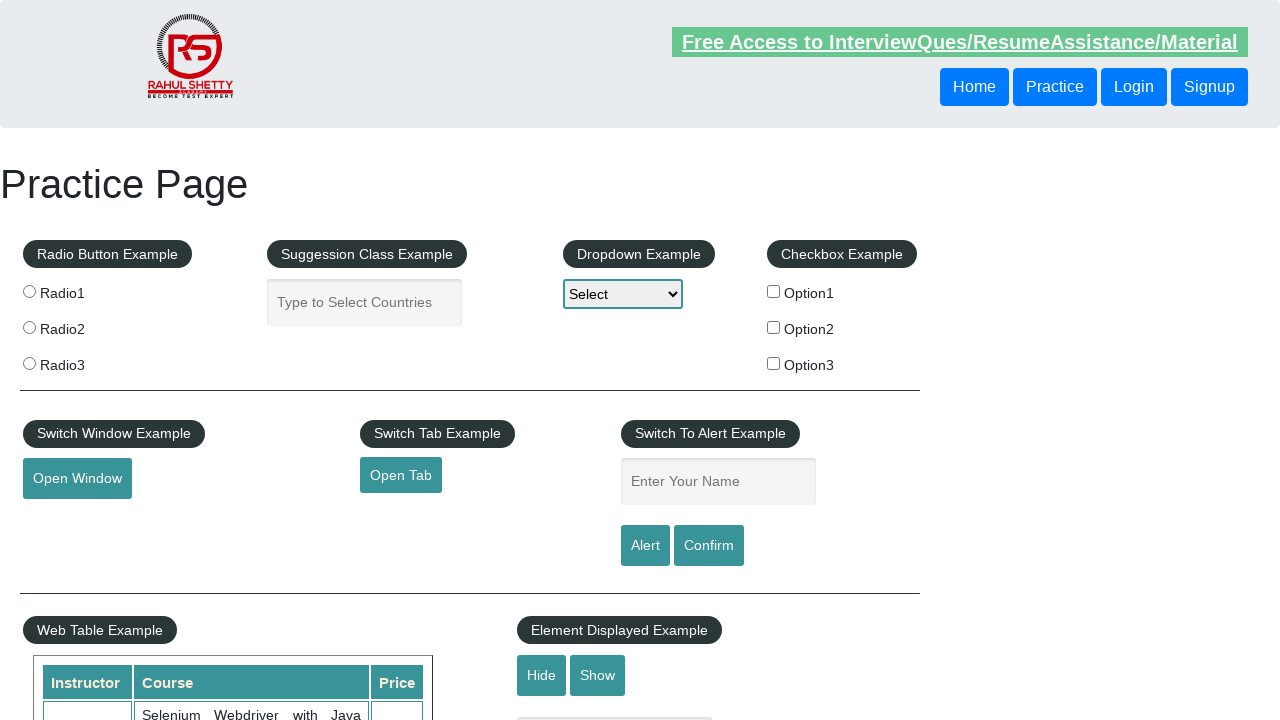

Clicked confirm button to trigger JavaScript confirm dialog at (709, 546) on input[value='Confirm']
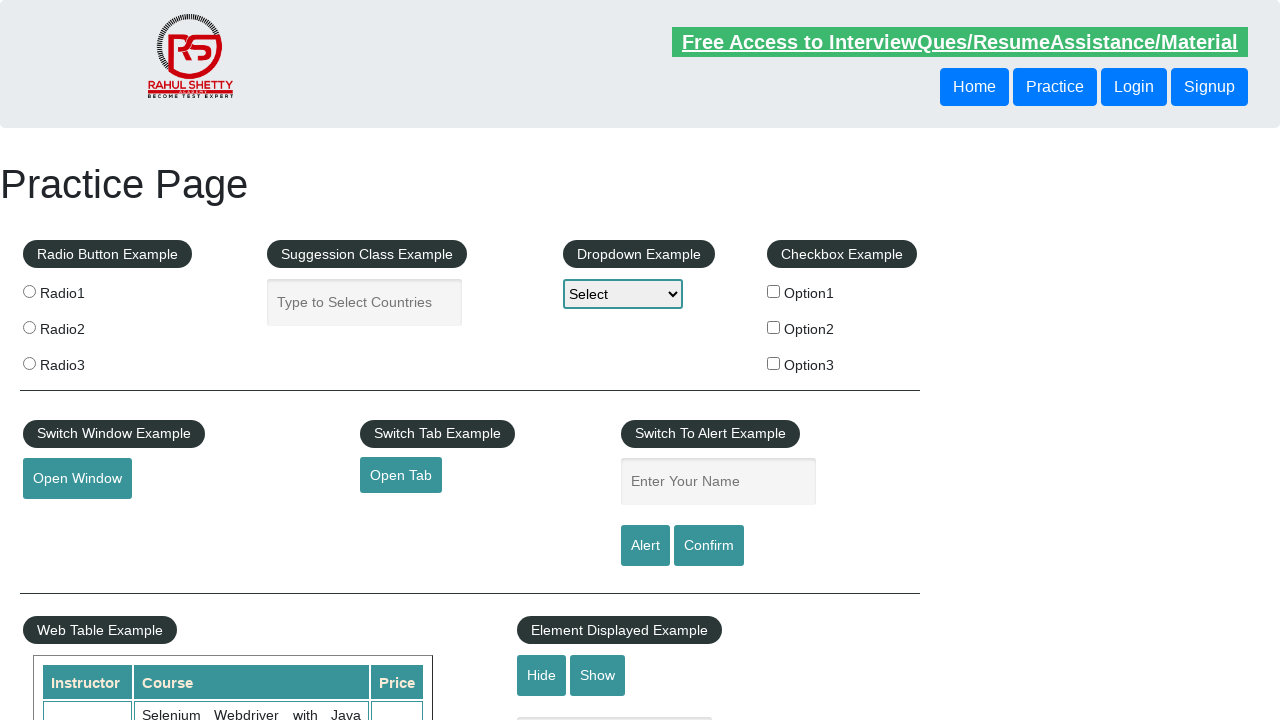

Dismissed JavaScript confirm dialog
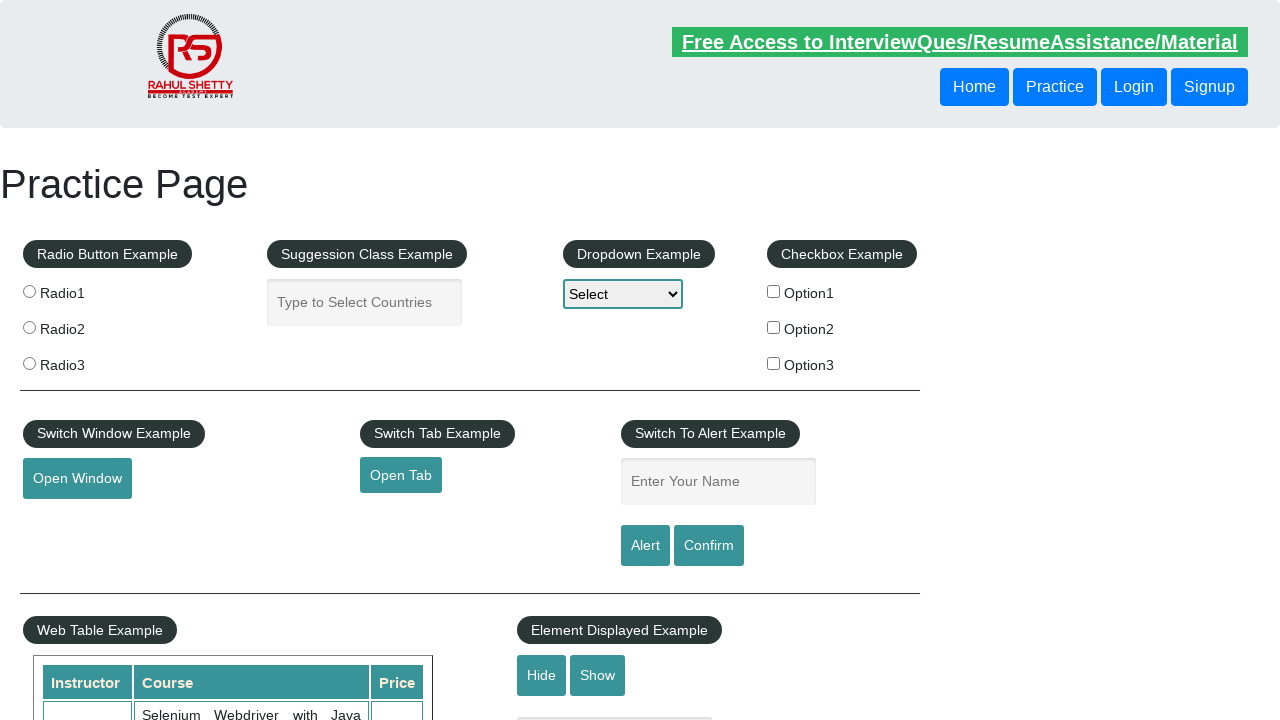

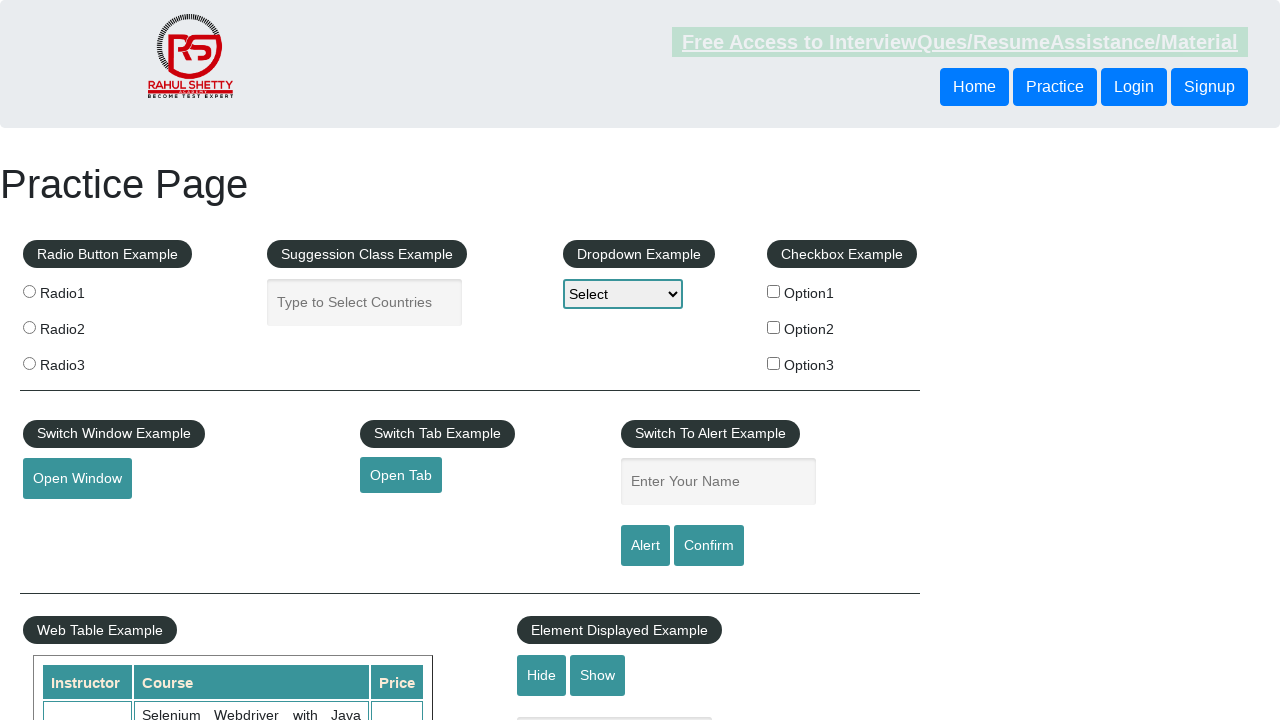